Tests multiple window handling by opening popup windows and navigating between them

Starting URL: http://omayo.blogspot.com/

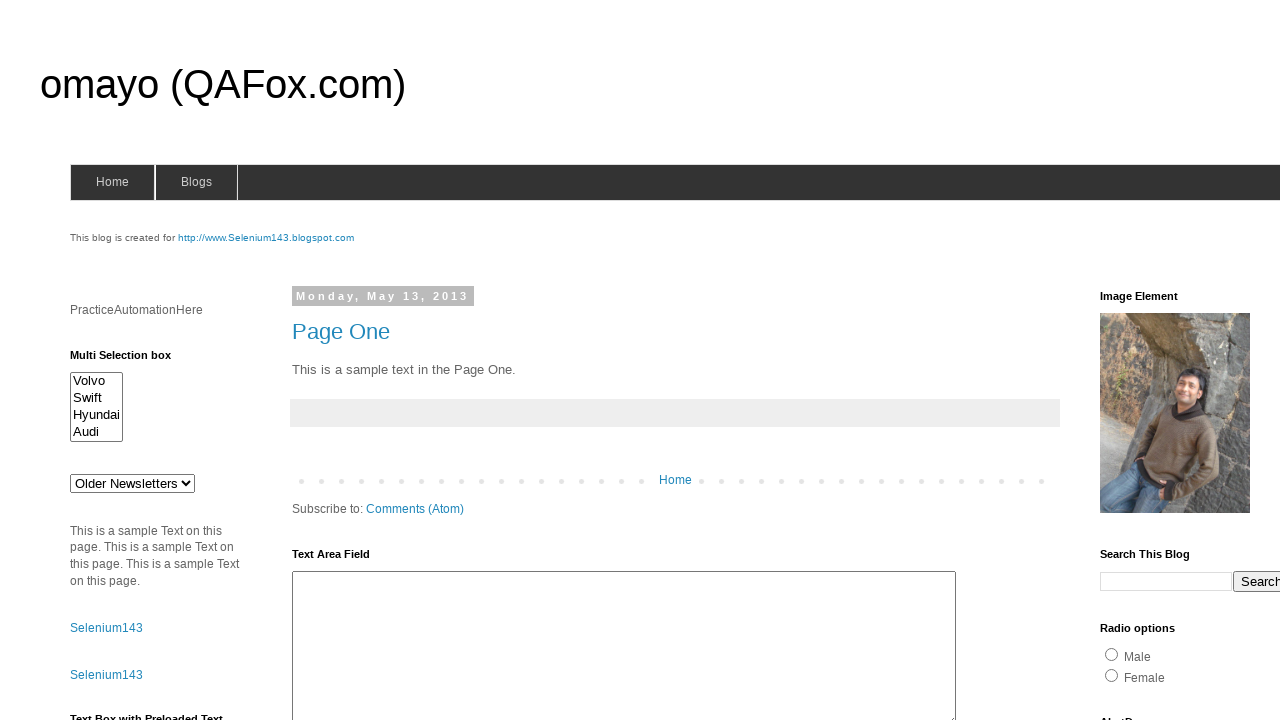

Clicked 'Open a popup window' link at (132, 360) on text='Open a popup window'
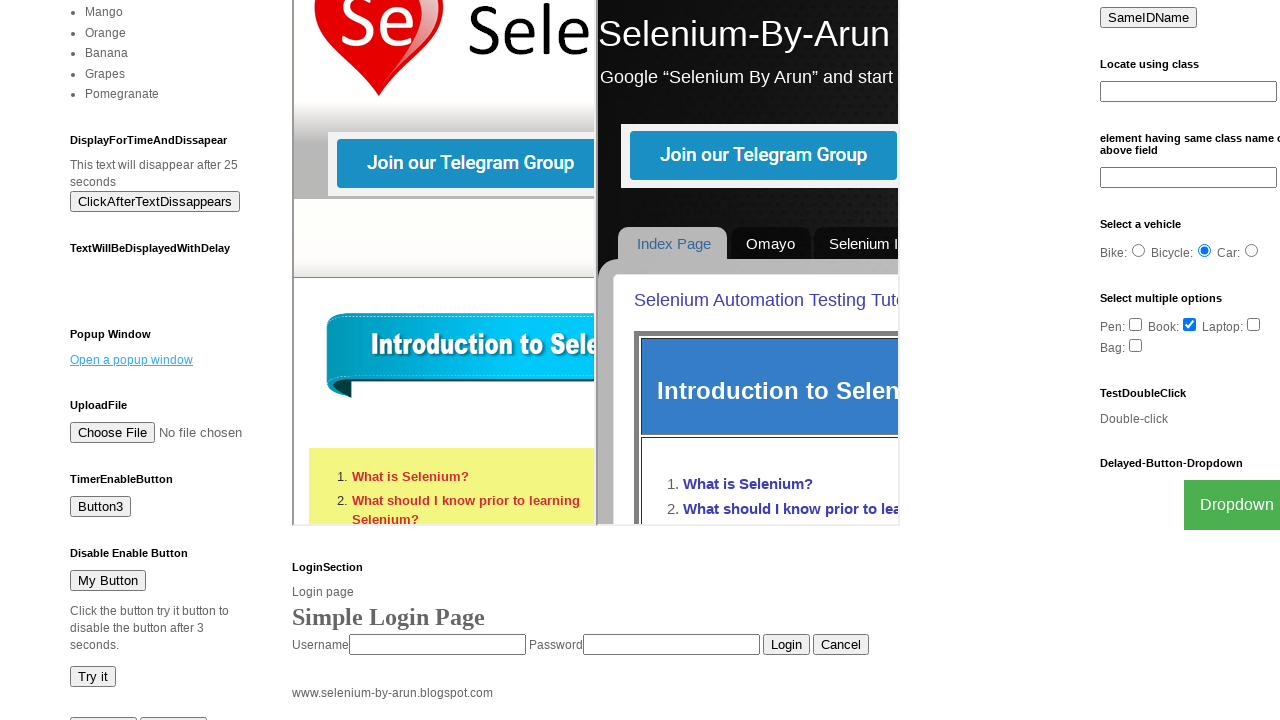

Clicked 'Blogger' link to open another window at (753, 673) on text='Blogger'
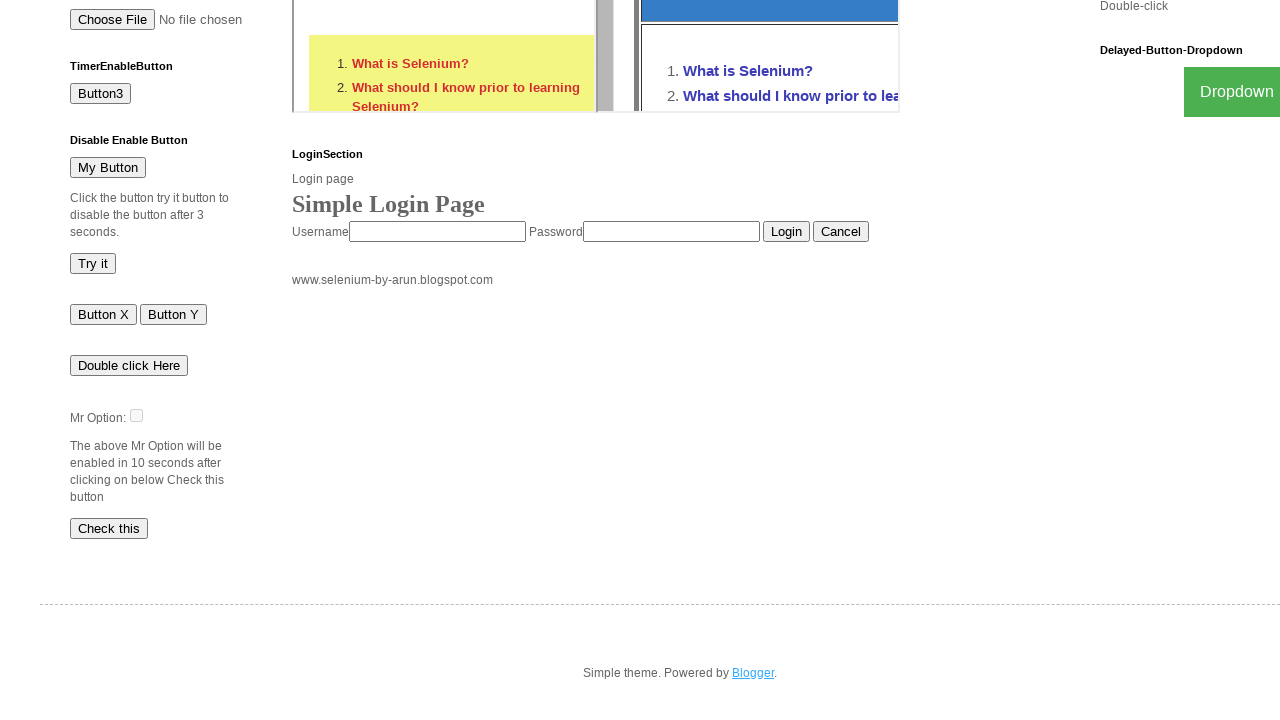

Retrieved all open pages from context
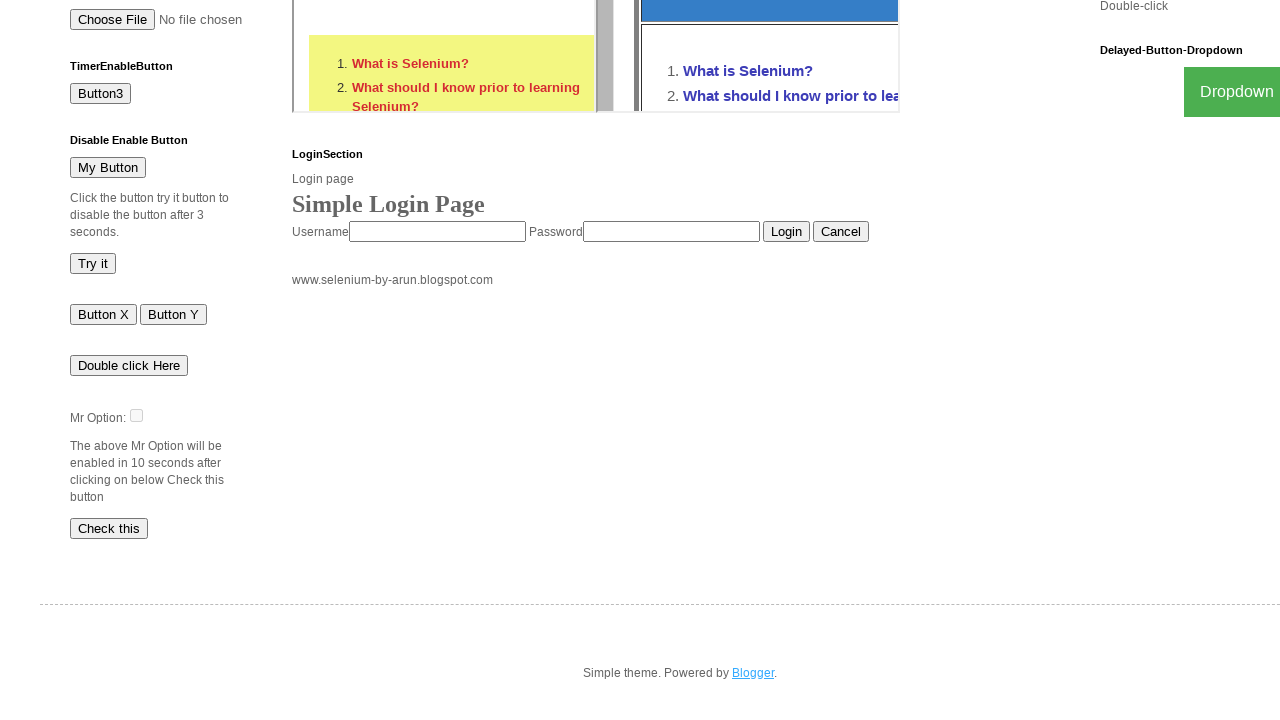

Waited for popup window to load
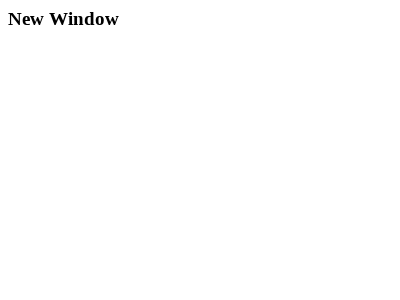

Retrieved title of popup window: 'New Window'
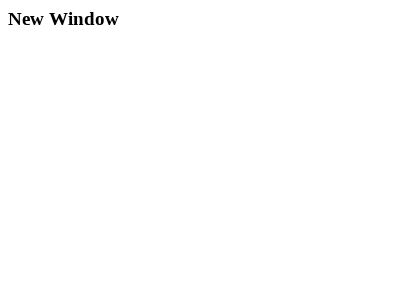

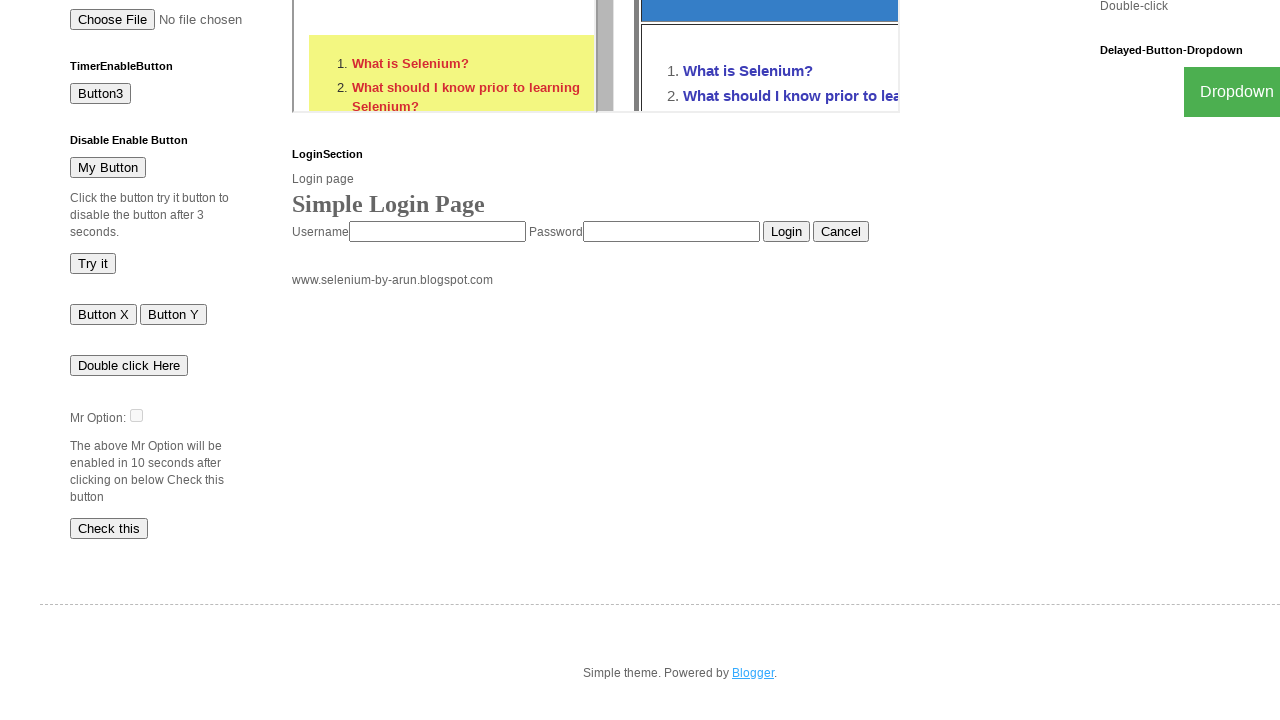